Tests a wait scenario by clicking a verify button and checking that a success message appears

Starting URL: http://suninjuly.github.io/wait1.html

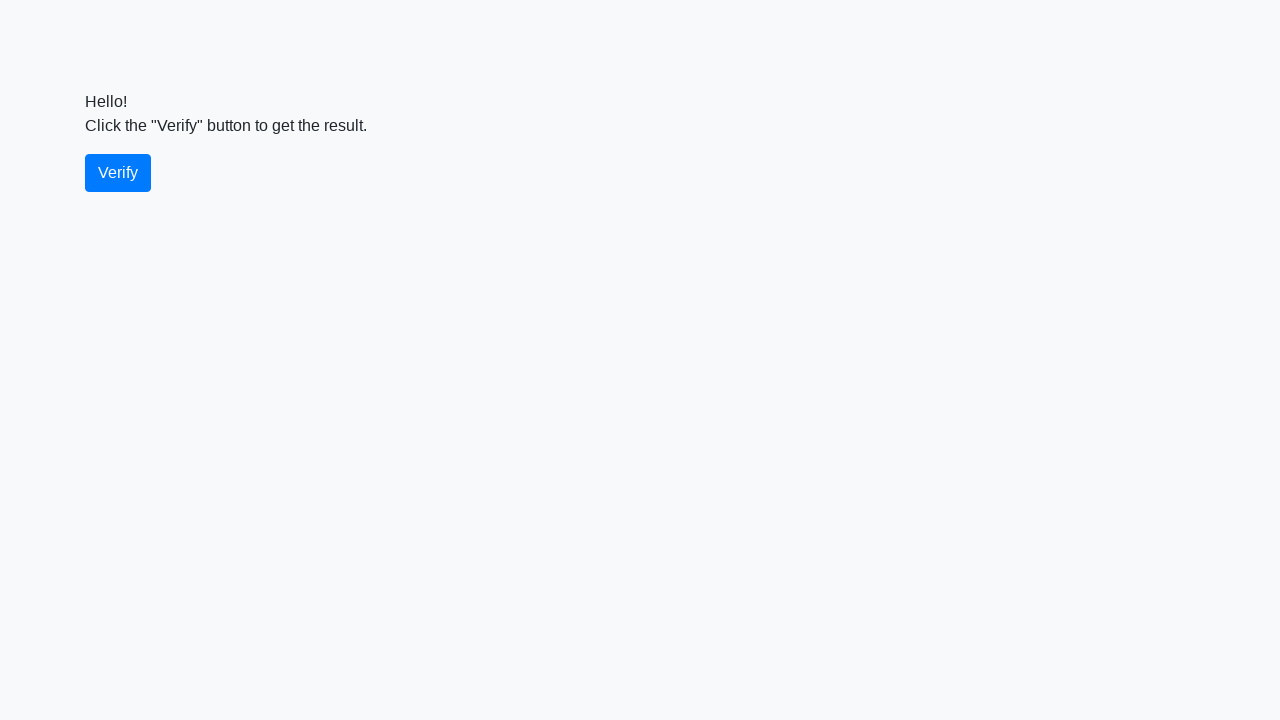

Clicked the verify button at (118, 173) on #verify
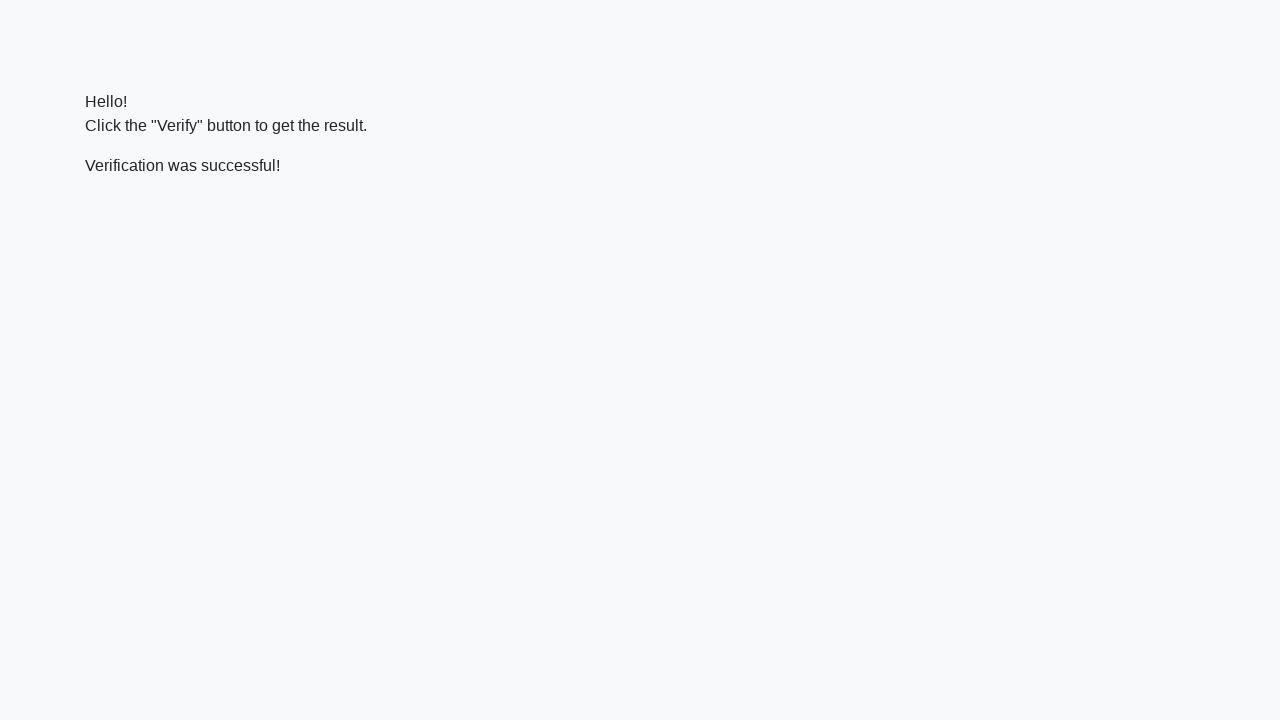

Located the success message element
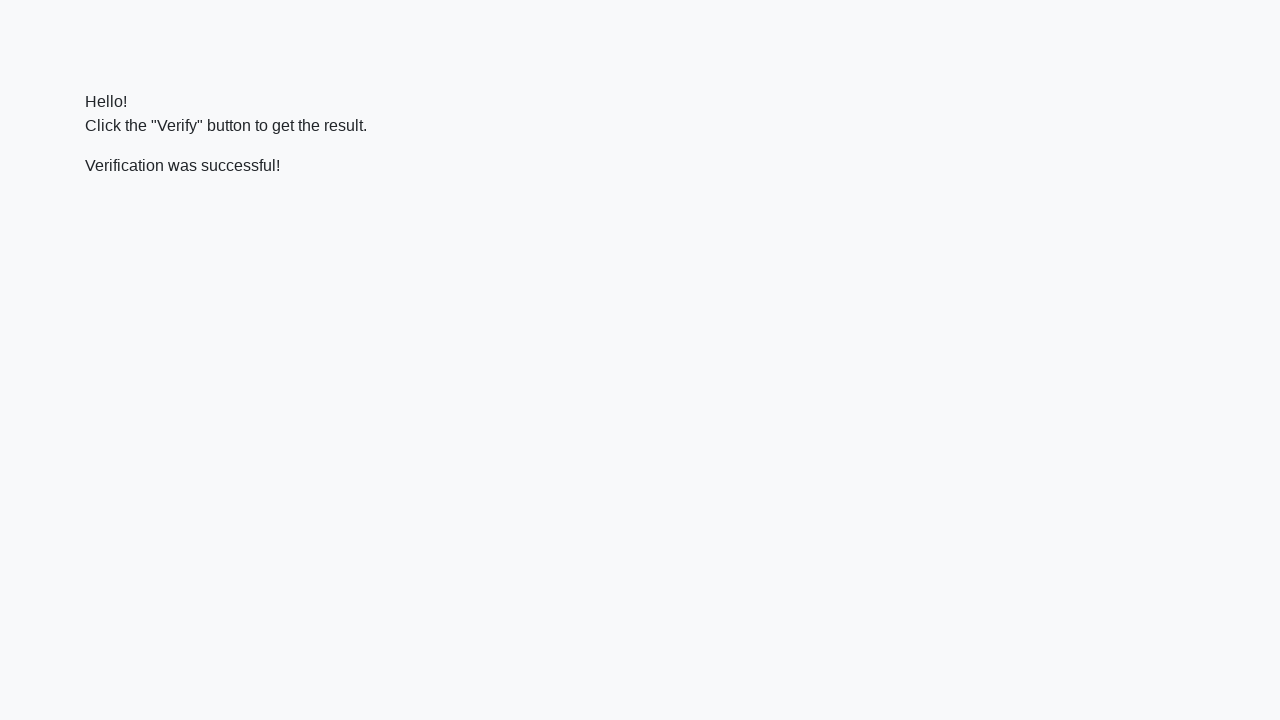

Success message appeared and became visible
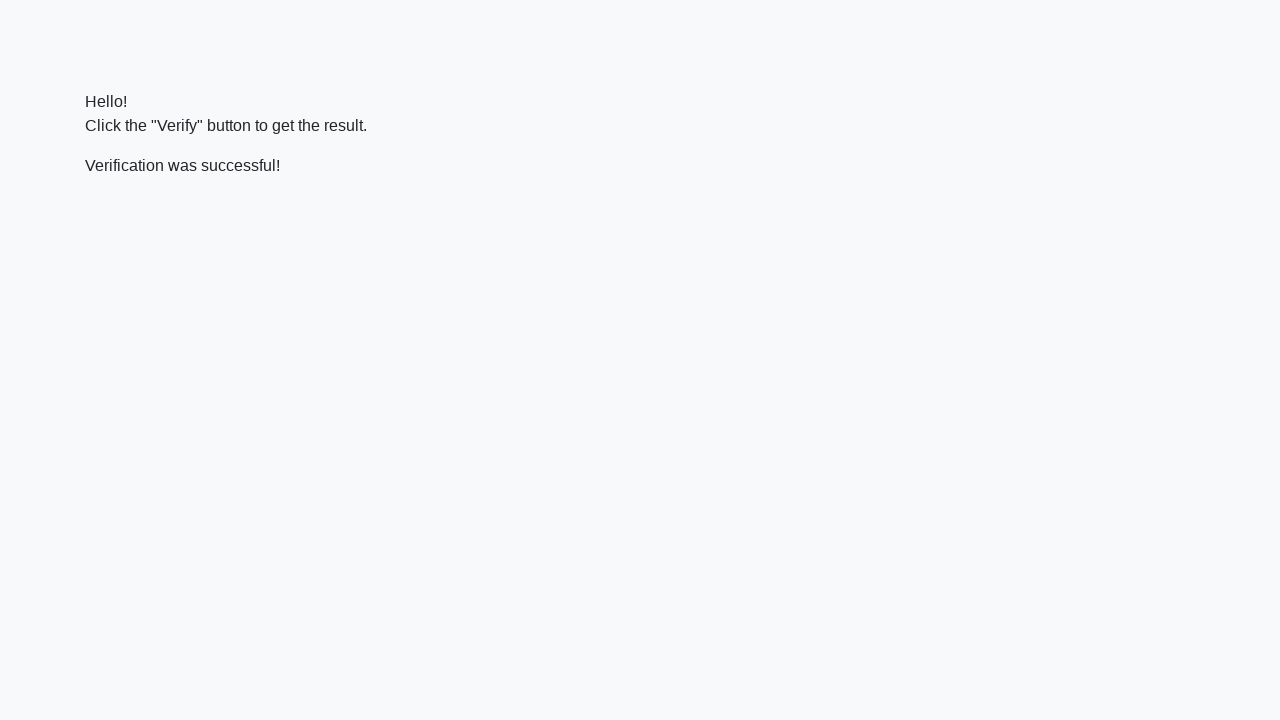

Verified that success message contains 'successful' text
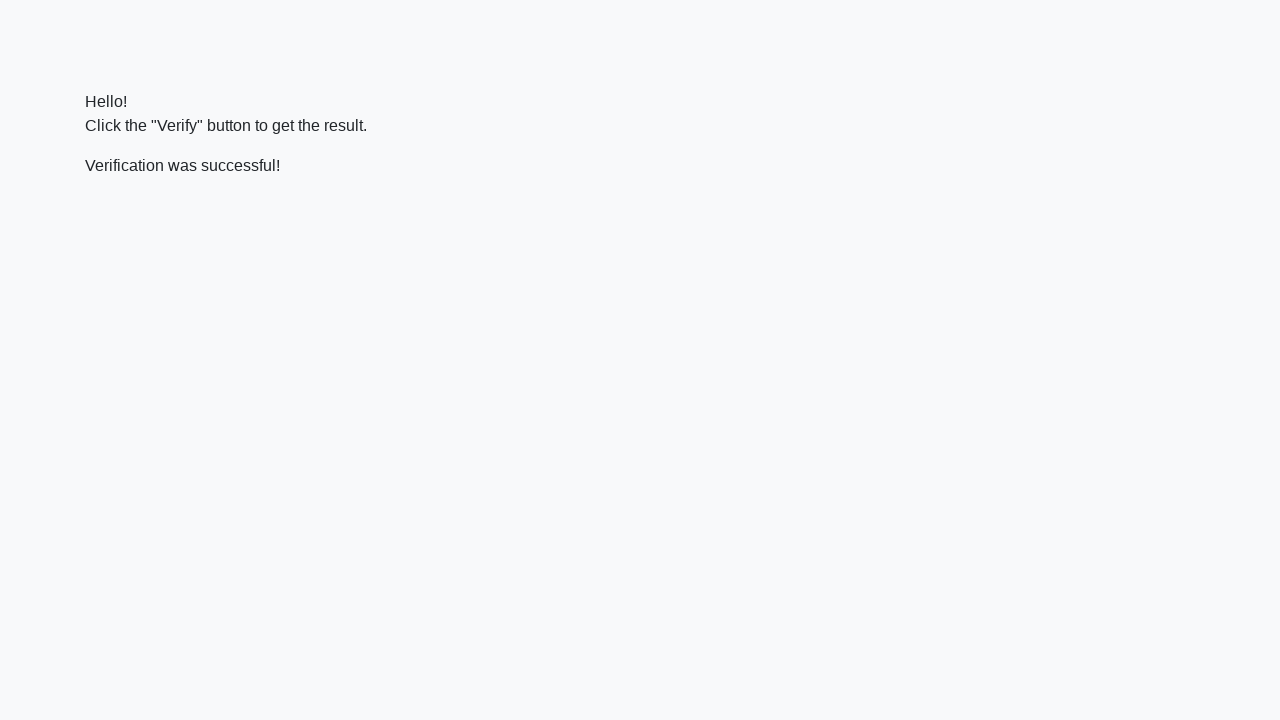

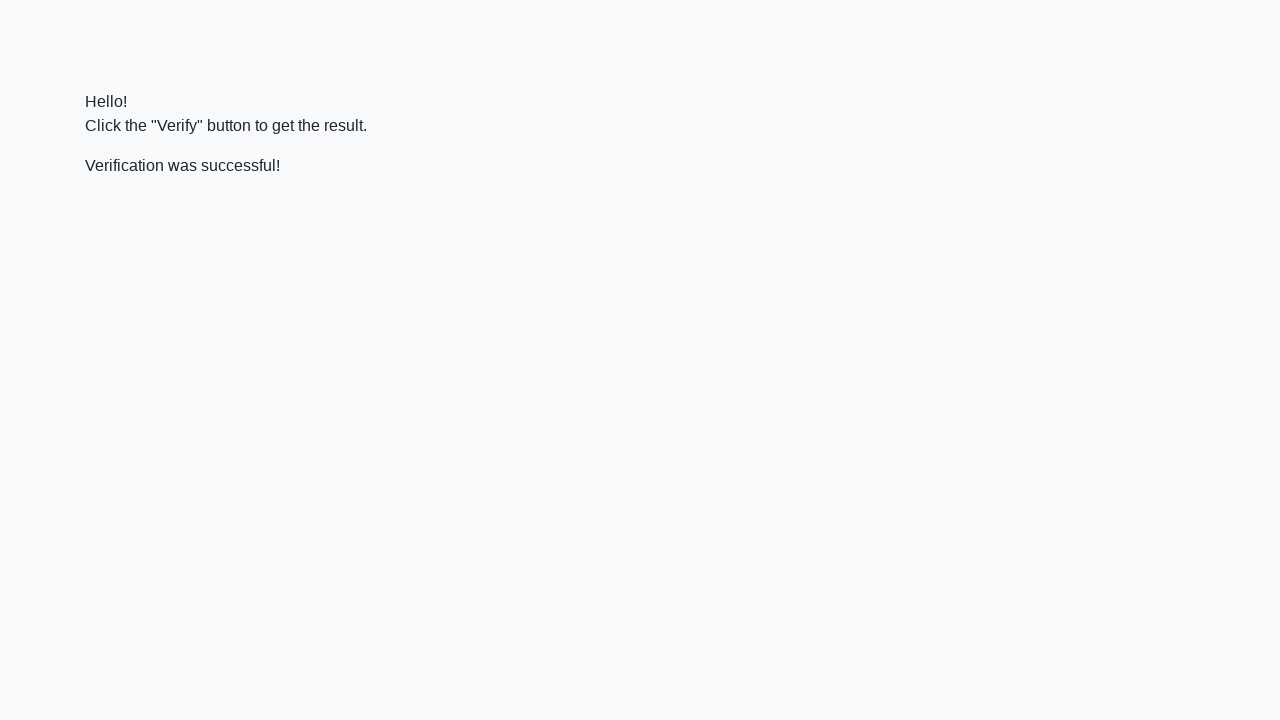